Navigates to a page, clicks on a dynamically calculated link, then fills out a registration form with personal information and submits it

Starting URL: http://suninjuly.github.io/find_link_text

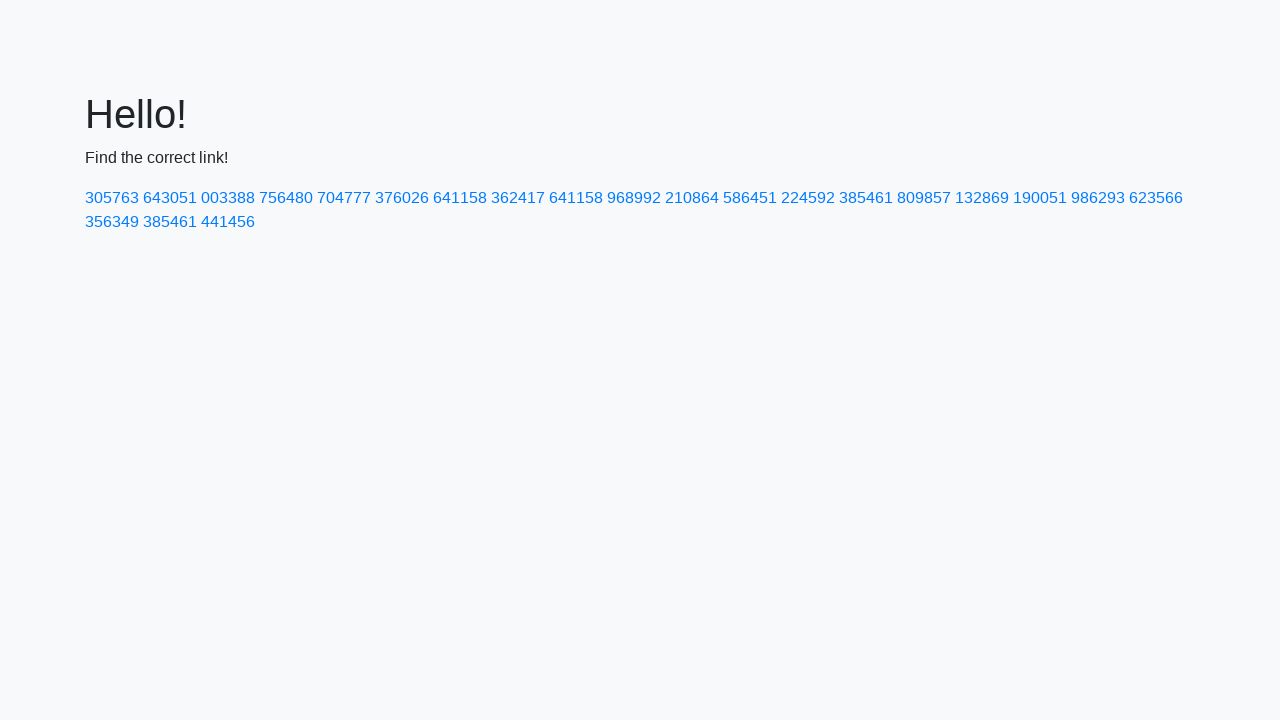

Navigated to the starting page
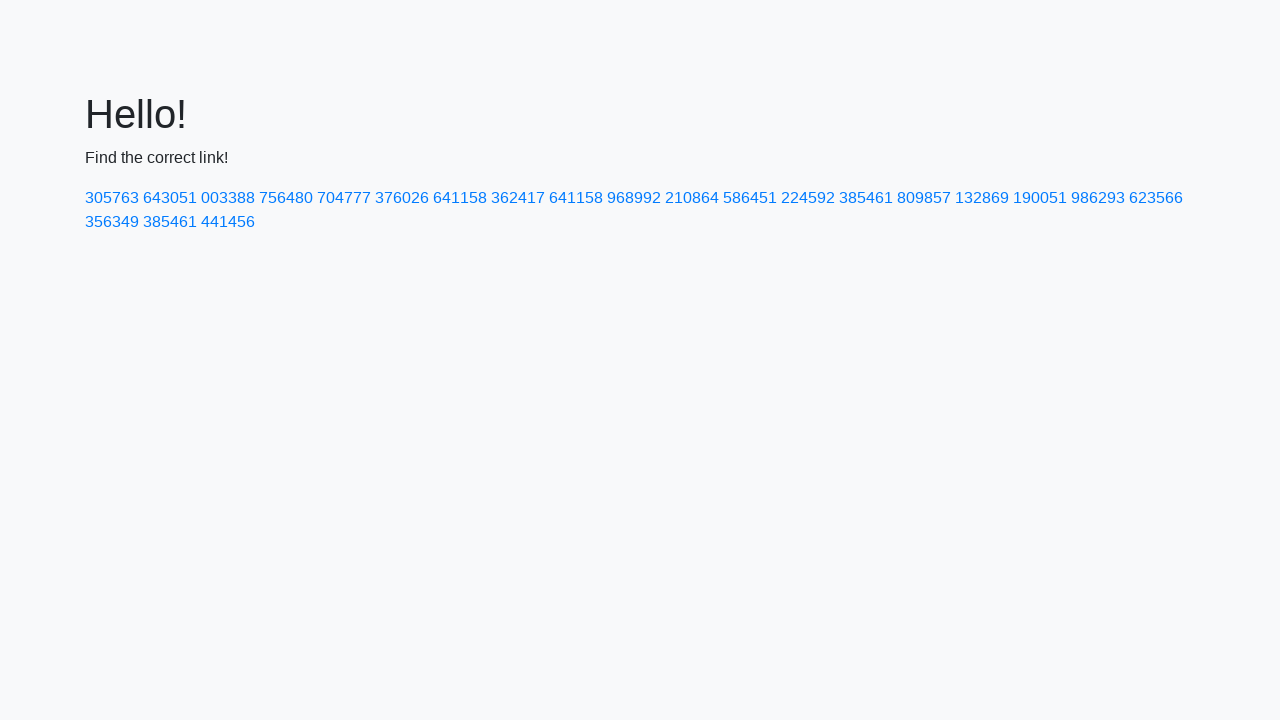

Calculated link text value: 224592
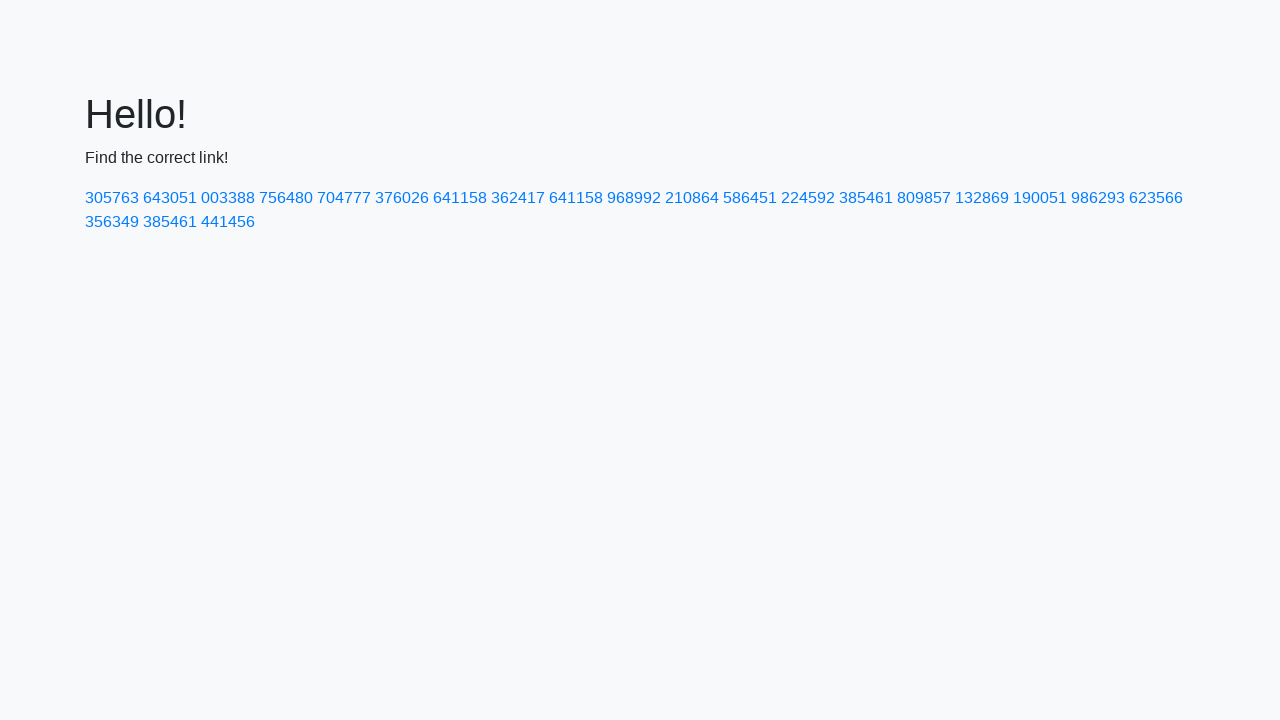

Clicked on dynamically calculated link with text '224592' at (808, 198) on text=224592
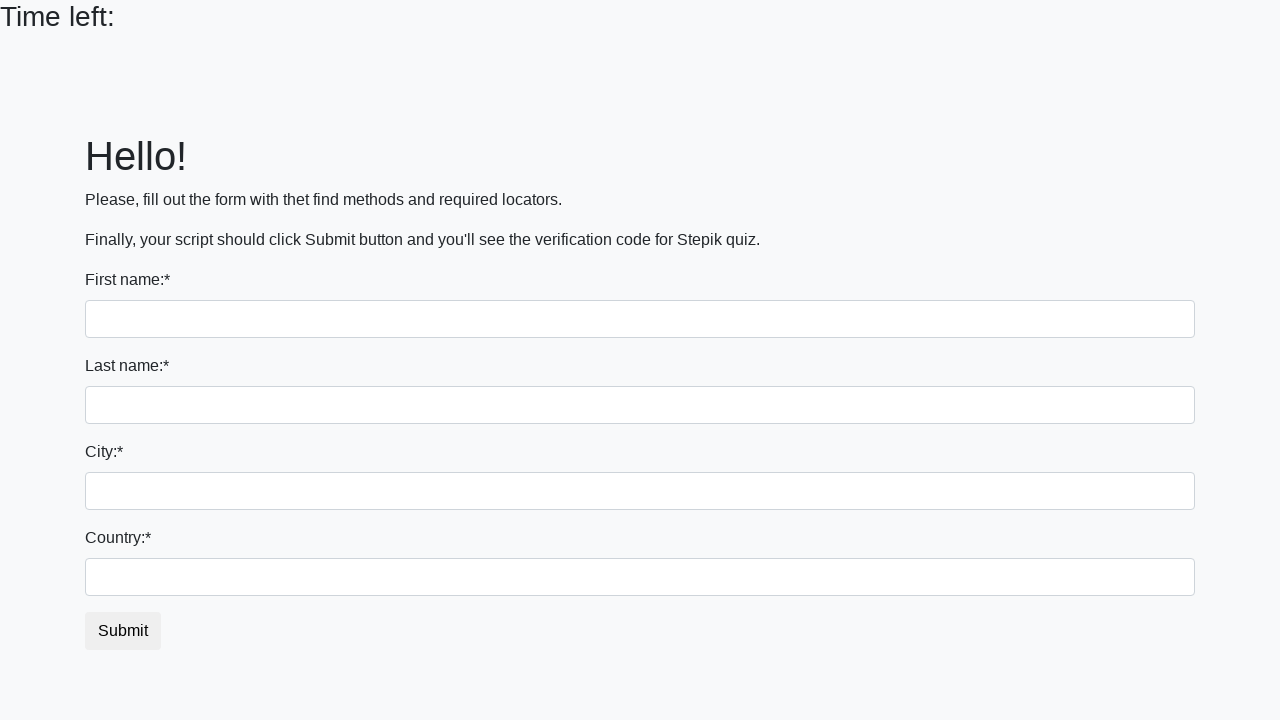

Filled in first name: Ivan on input:first-of-type
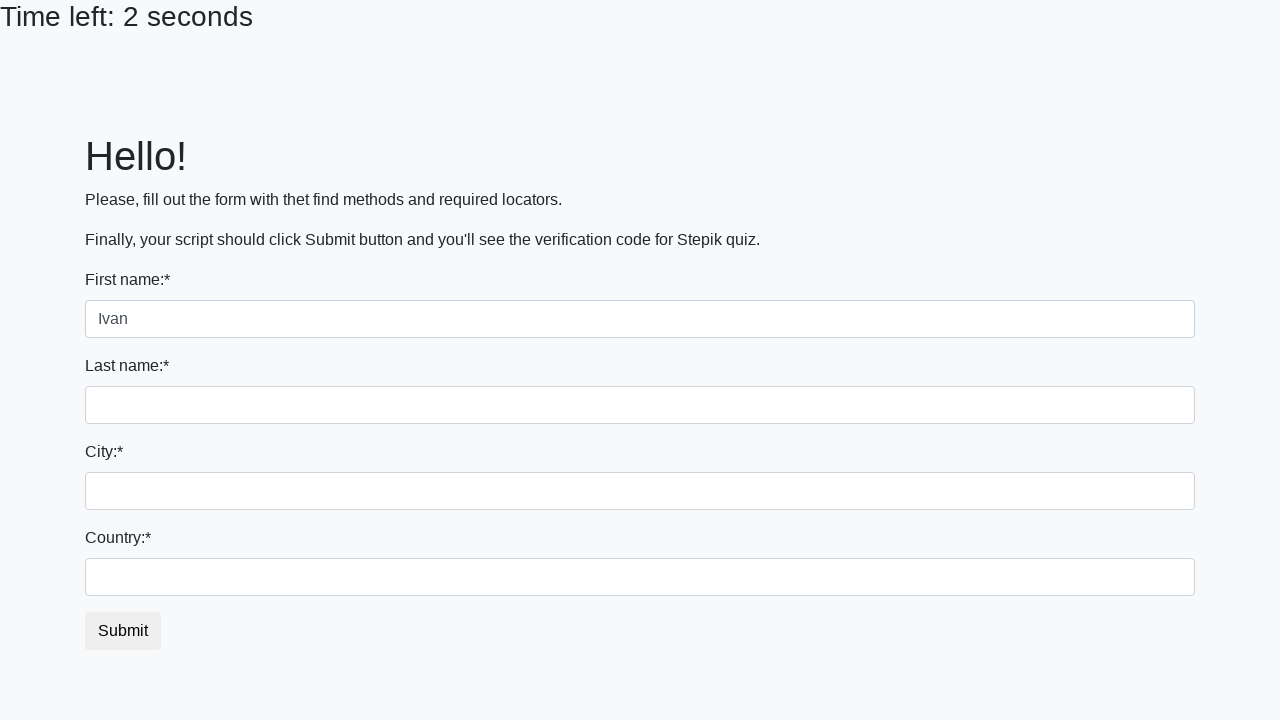

Filled in last name: Petrov on input[name='last_name']
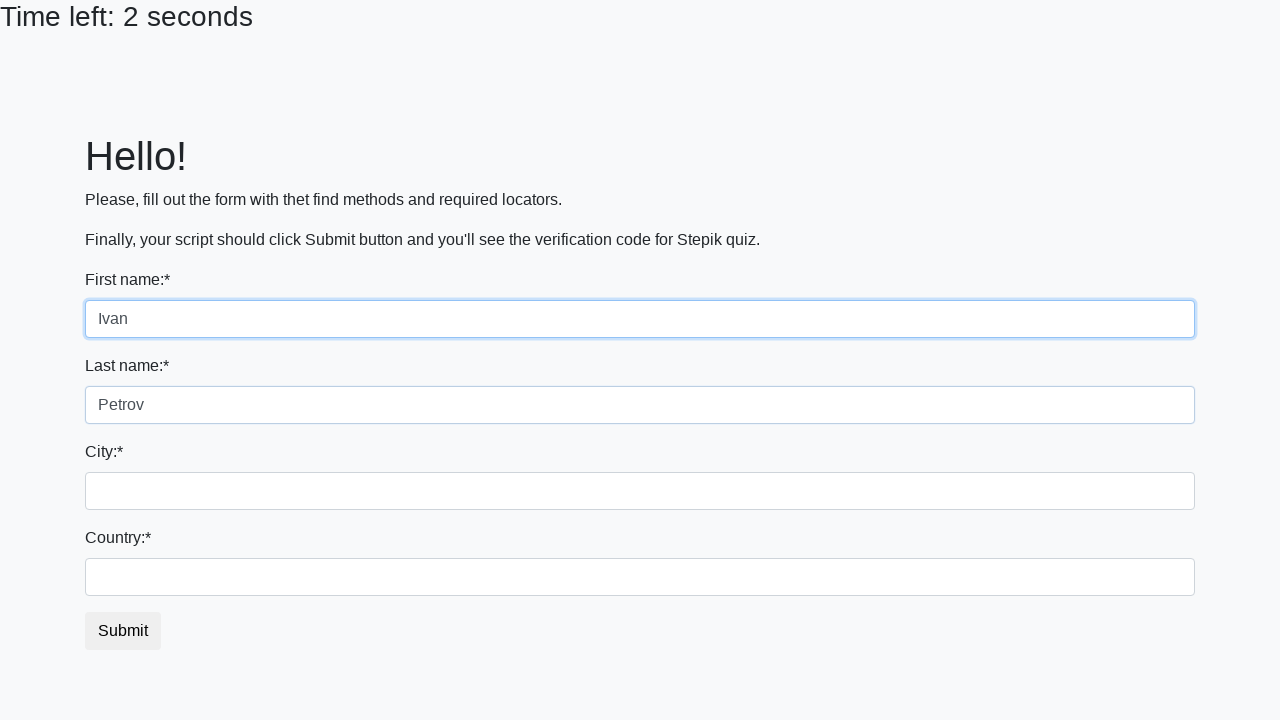

Filled in city: Smolensk on .form-control.city
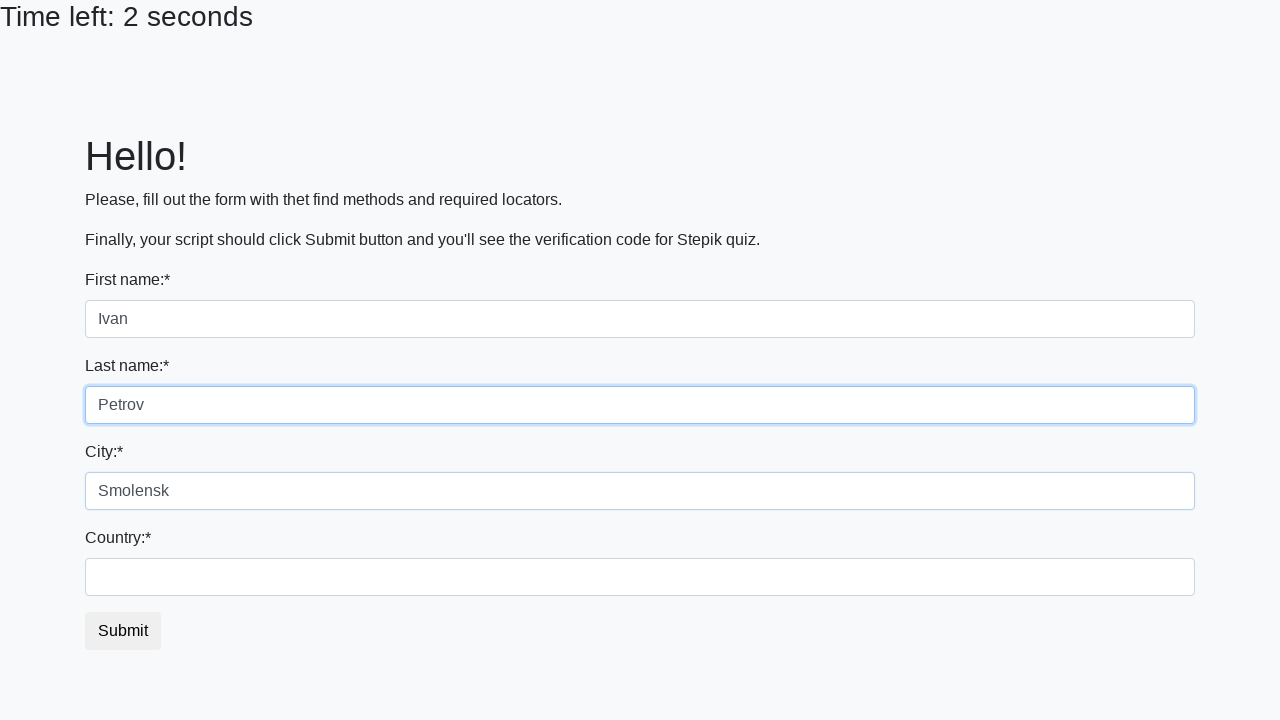

Filled in country: Russia on #country
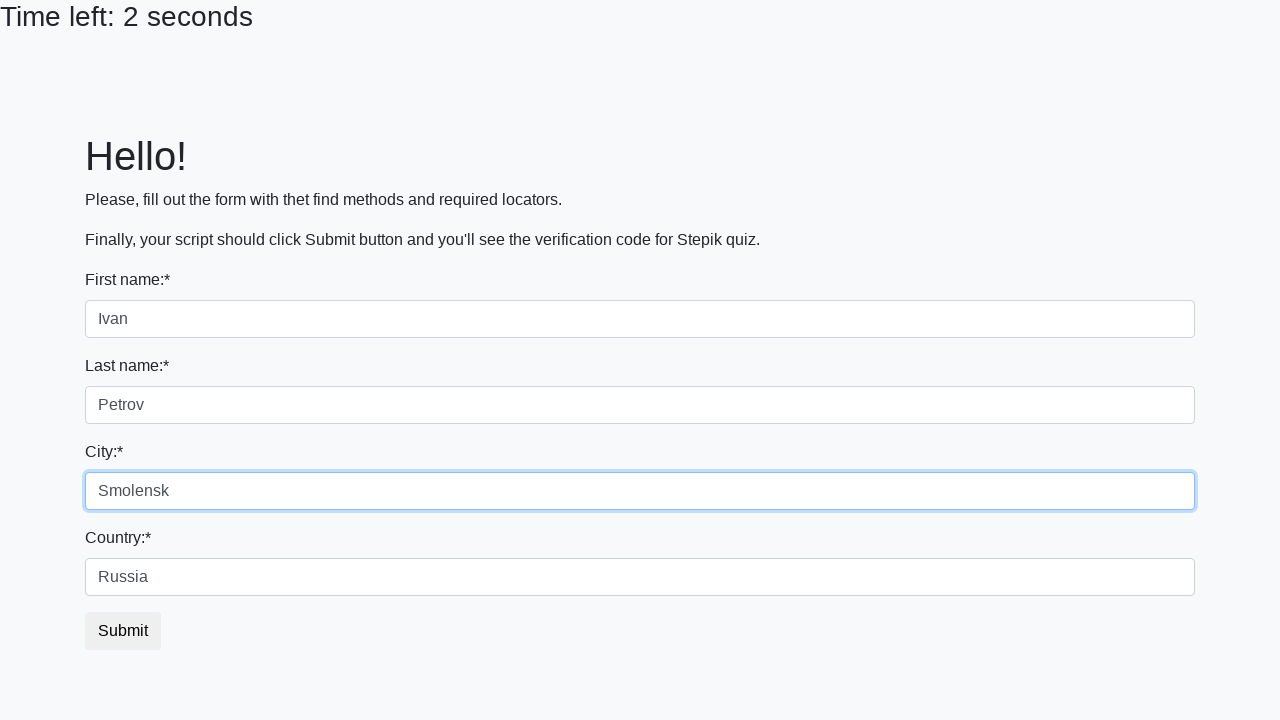

Submitted the registration form at (123, 631) on button.btn
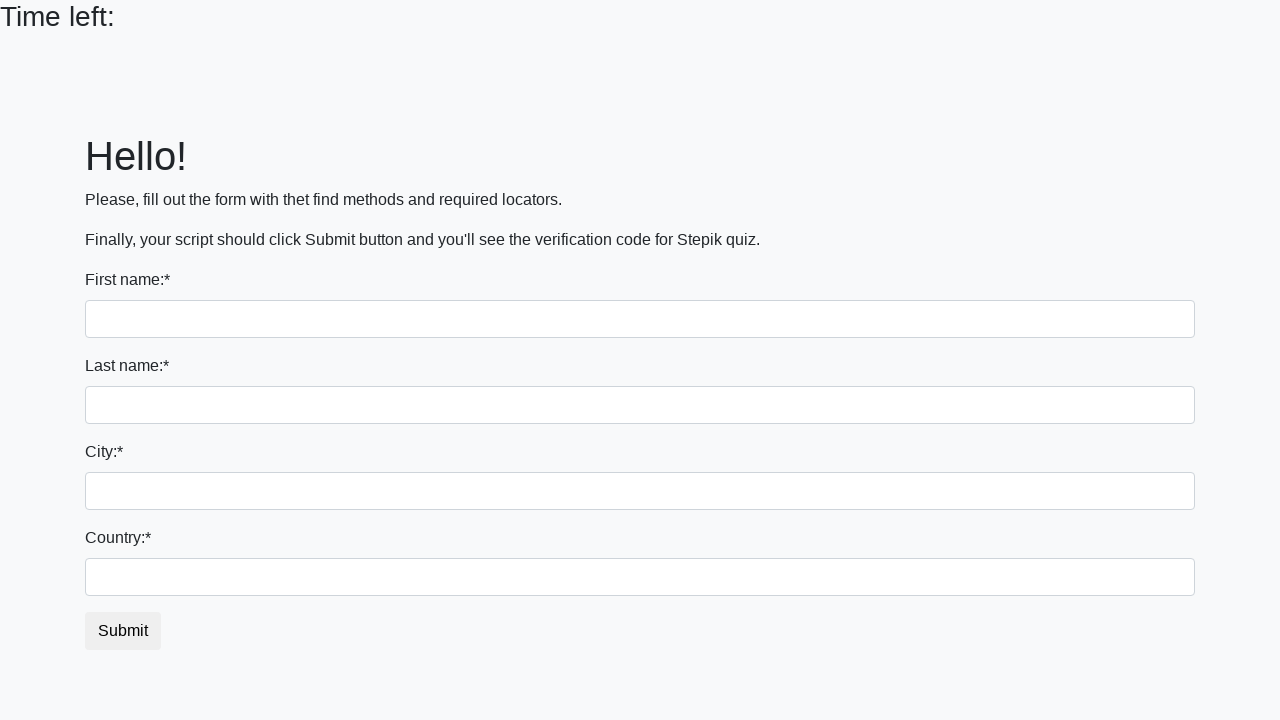

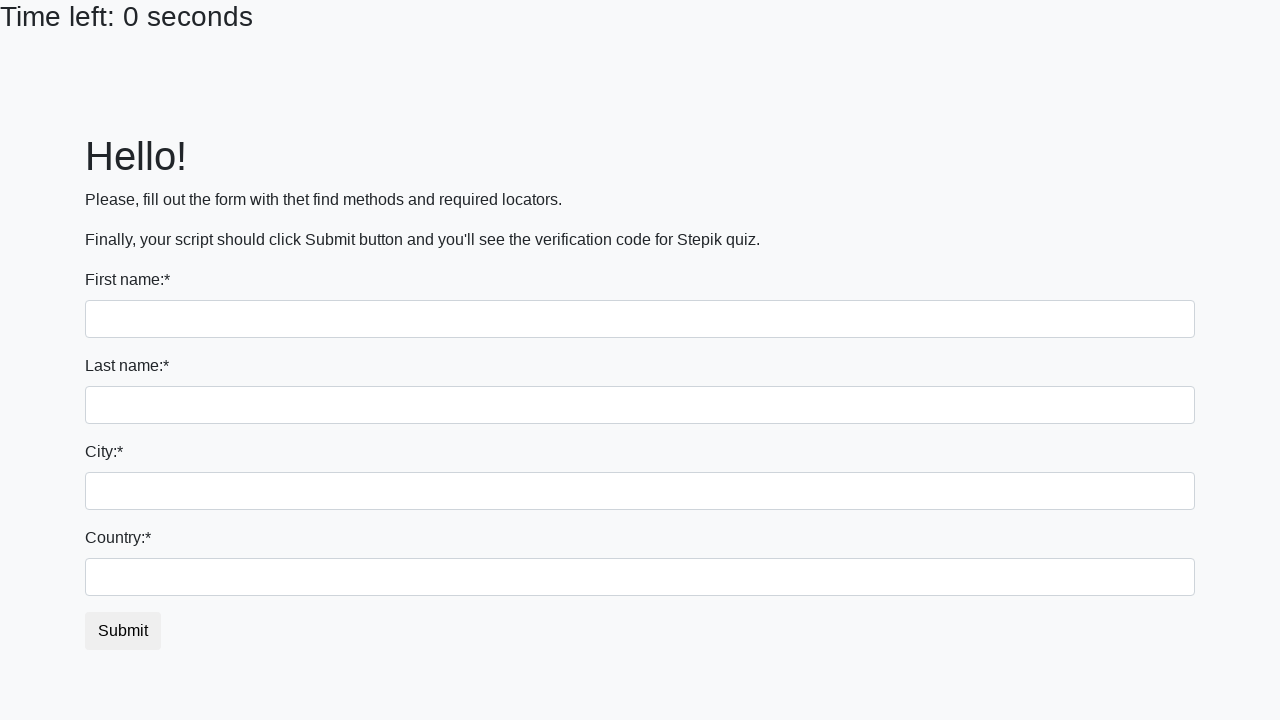